Navigates to a calculator website and clicks on the Scientific Calculator link

Starting URL: https://calculator-1.com/

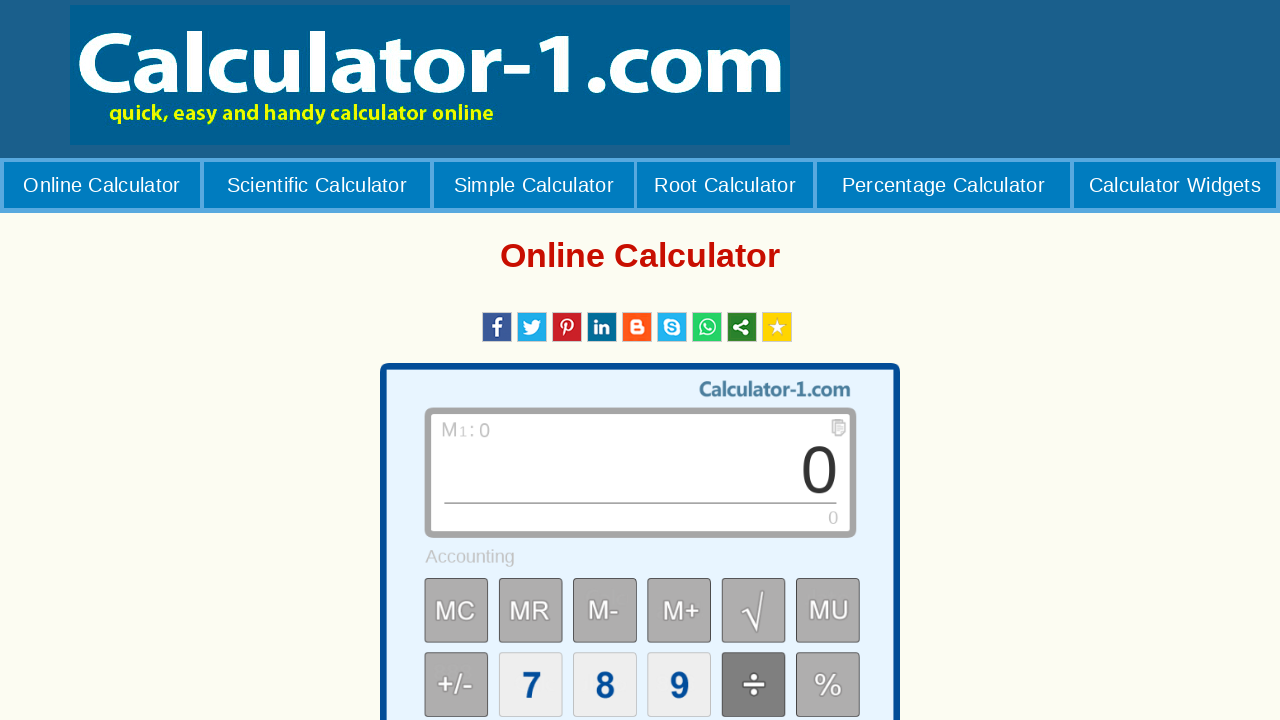

Navigated to calculator website at https://calculator-1.com/
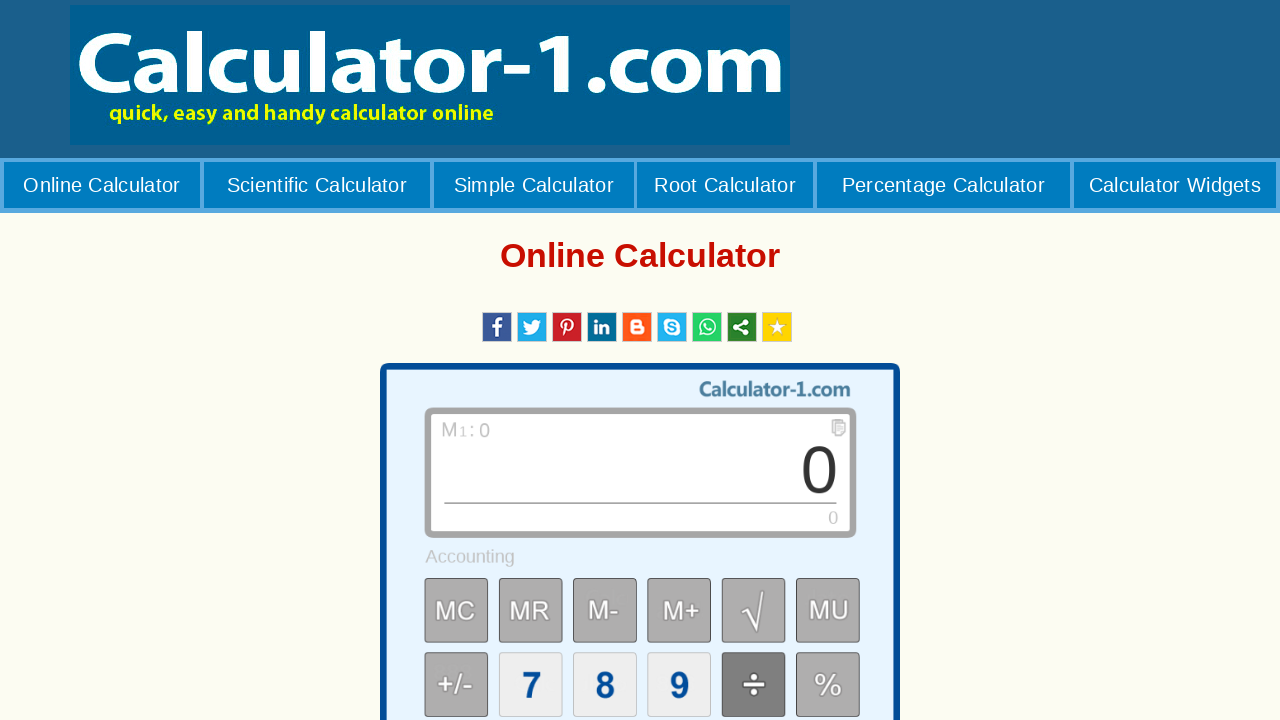

Clicked on the Scientific Calculator link at (317, 185) on text=Scientific Calculator
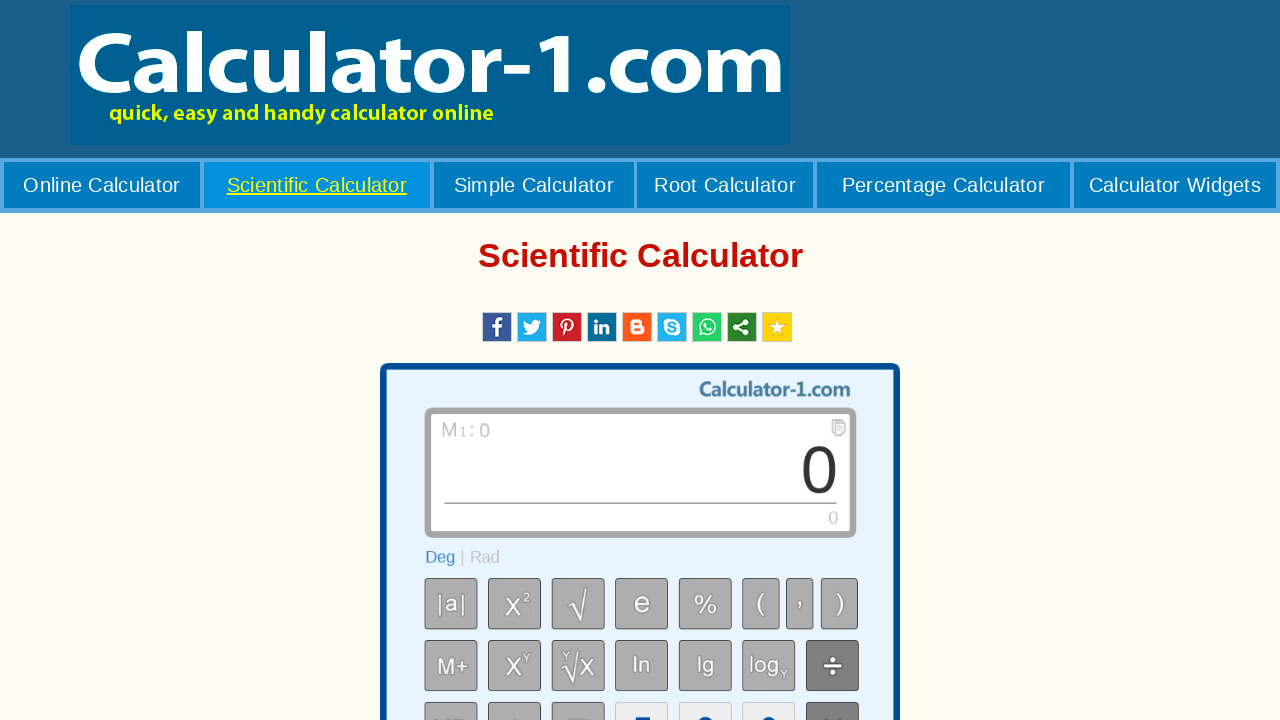

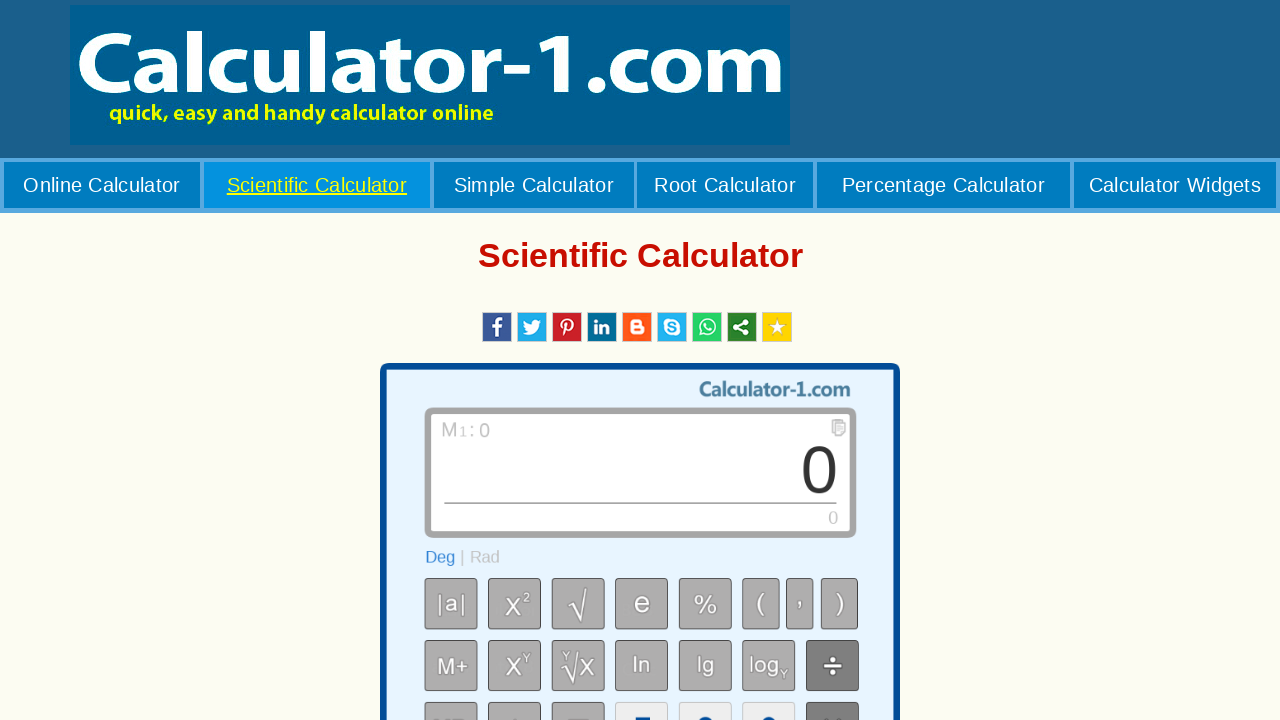